Tests that dynamic content on the page changes after a browser refresh by comparing the text content before and after refreshing the page.

Starting URL: https://the-internet.herokuapp.com/dynamic_content

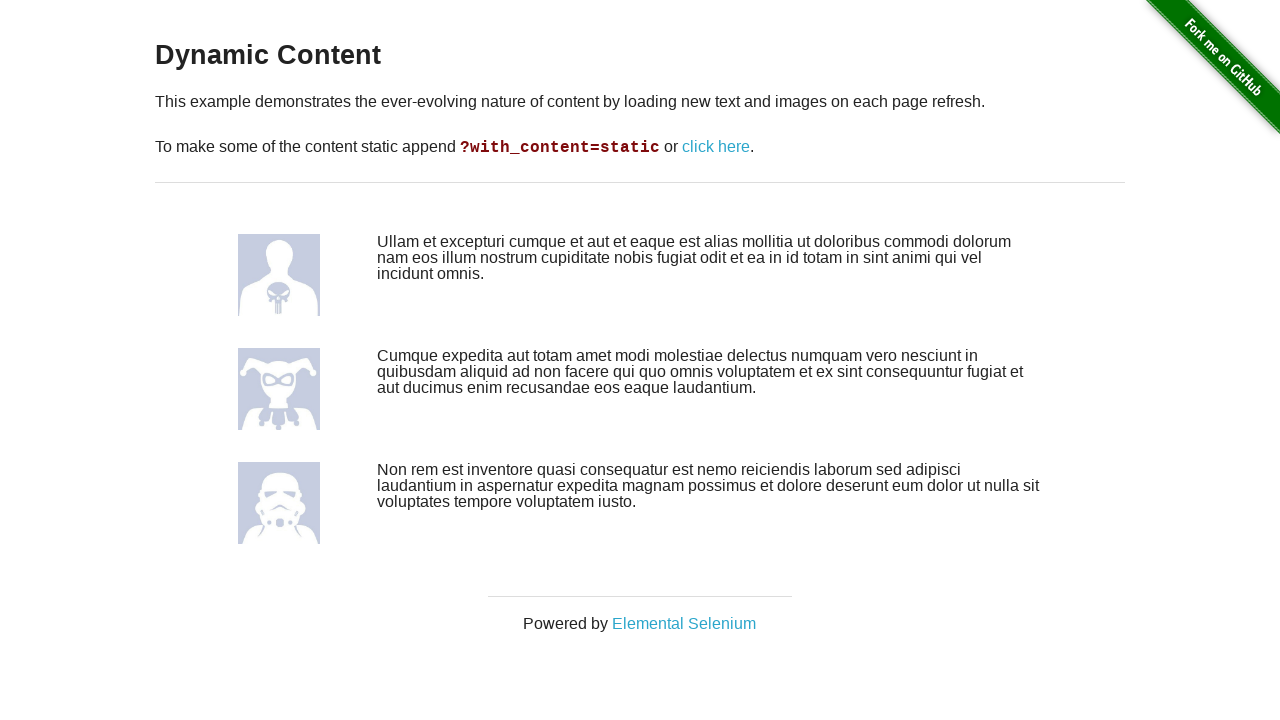

Waited for first content block to be visible
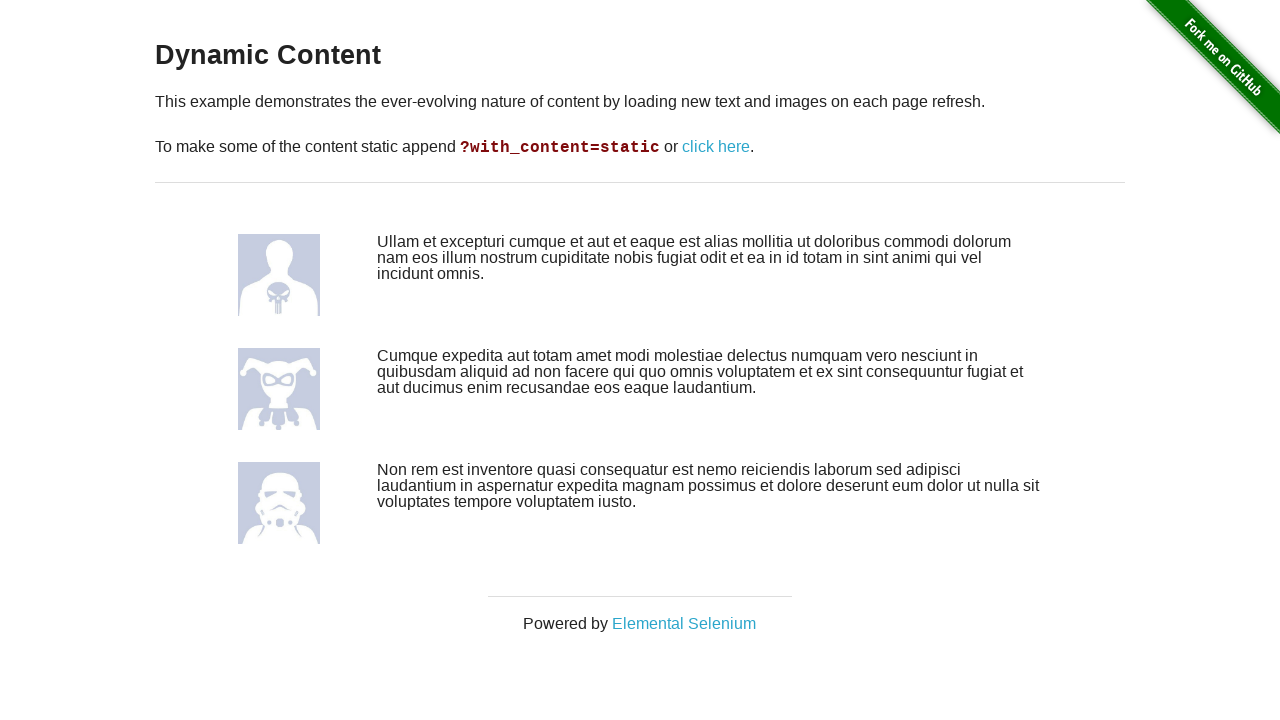

Captured initial content text: 
            Ullam et excepturi cumque et aut et eaque est alias mollitia ut doloribus commodi dolorum nam eos illum nostrum cupiditate nobis fugiat odit et ea in id totam in sint animi qui vel incidunt omnis.
          
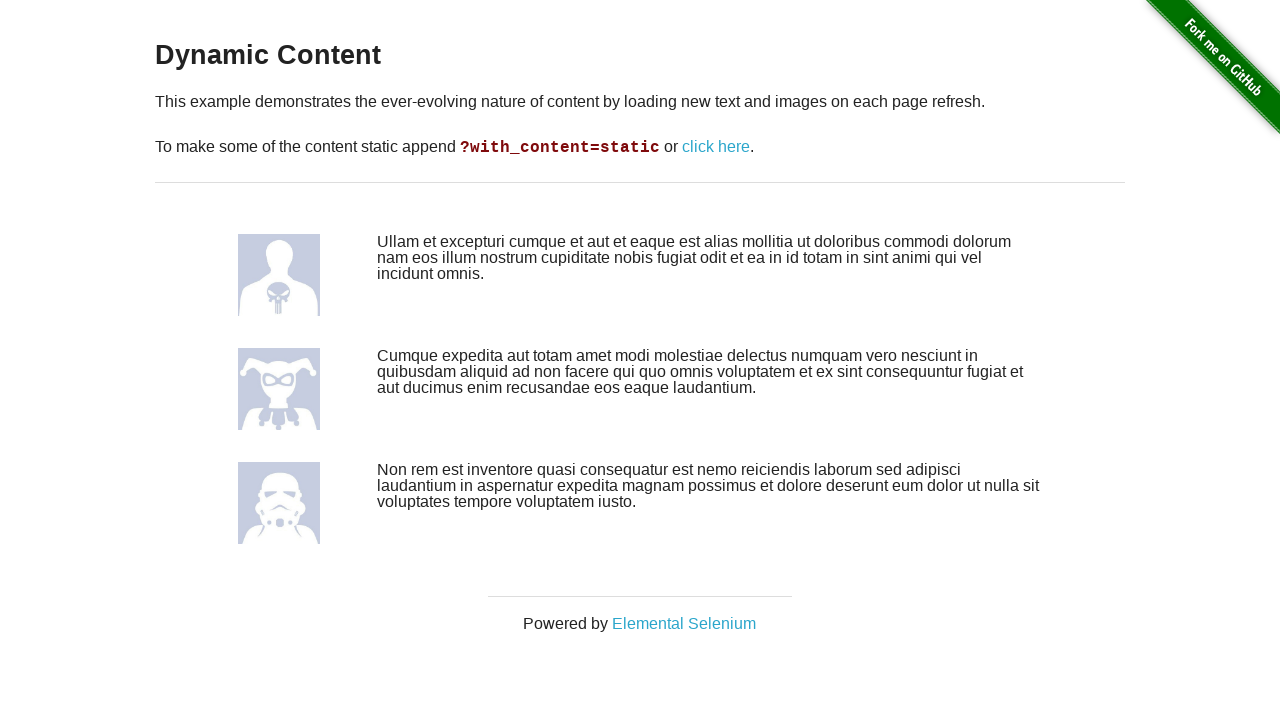

Refreshed the page
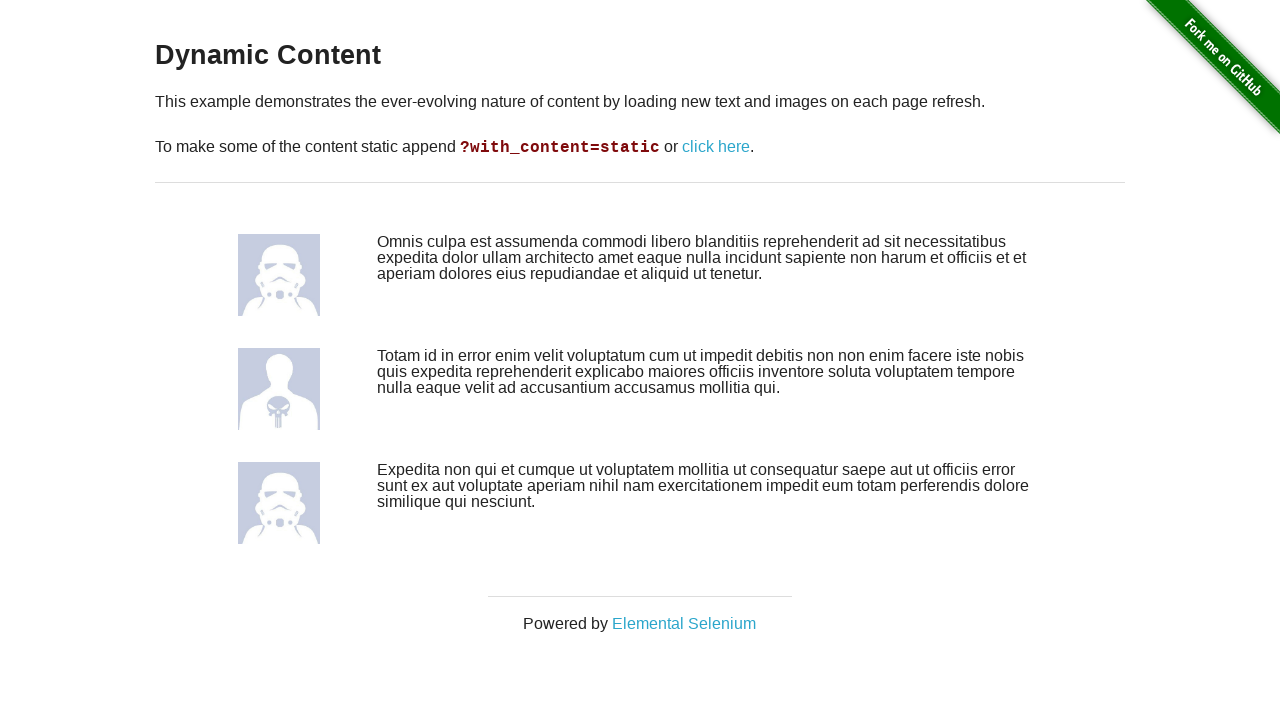

Waited for content block to be visible after refresh
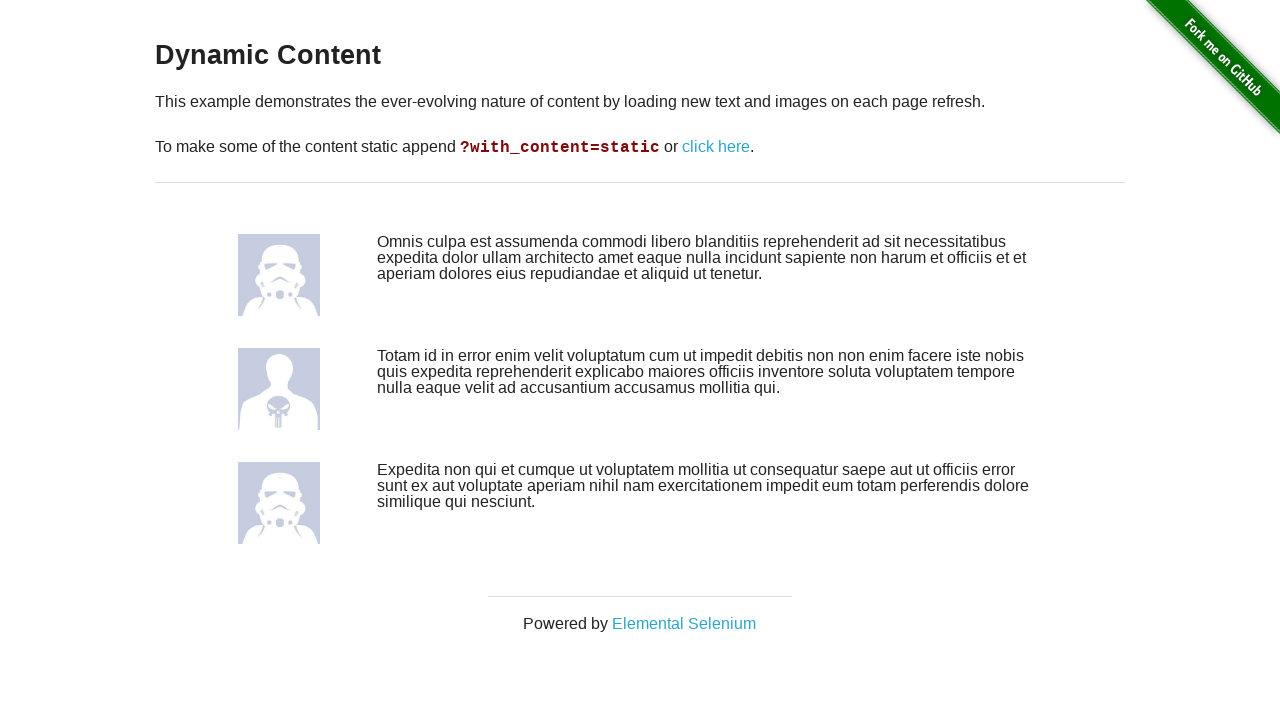

Captured content text after refresh: 
            Omnis culpa est assumenda commodi libero blanditiis reprehenderit ad sit necessitatibus expedita dolor ullam architecto amet eaque nulla incidunt sapiente non harum et officiis et et aperiam dolores eius repudiandae et aliquid ut tenetur.
          
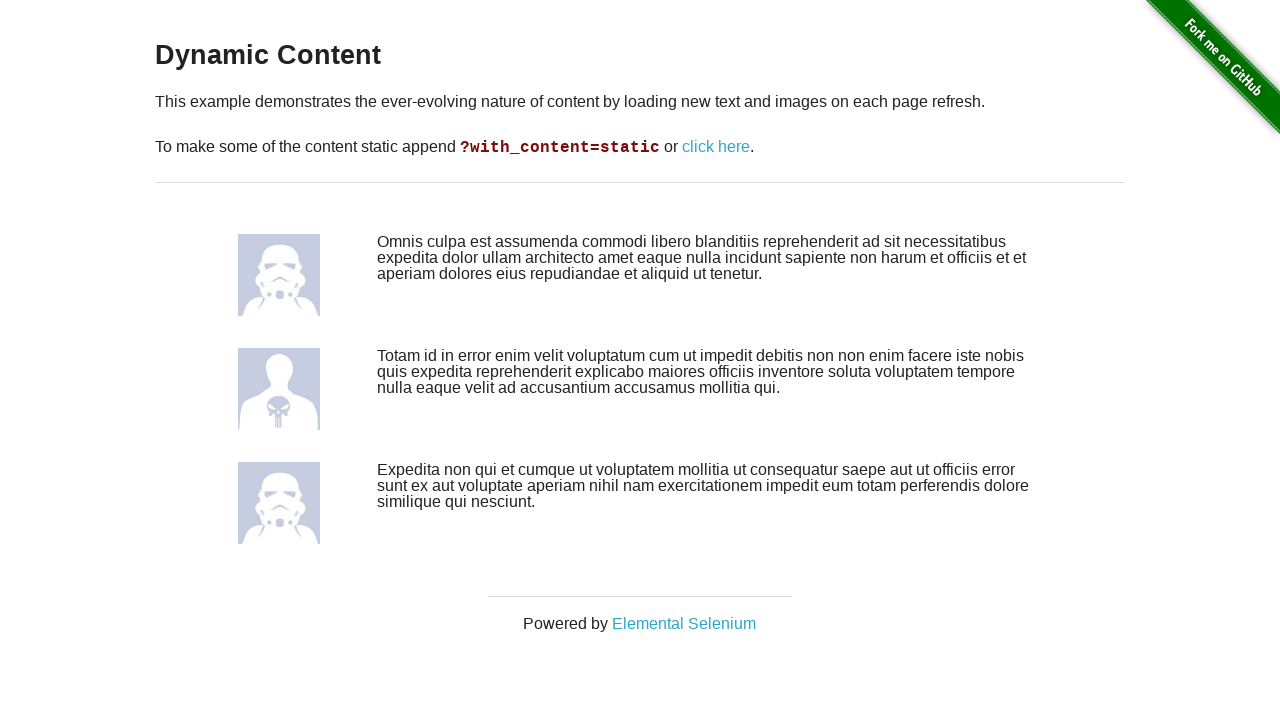

Asserted that dynamic content changed after page refresh
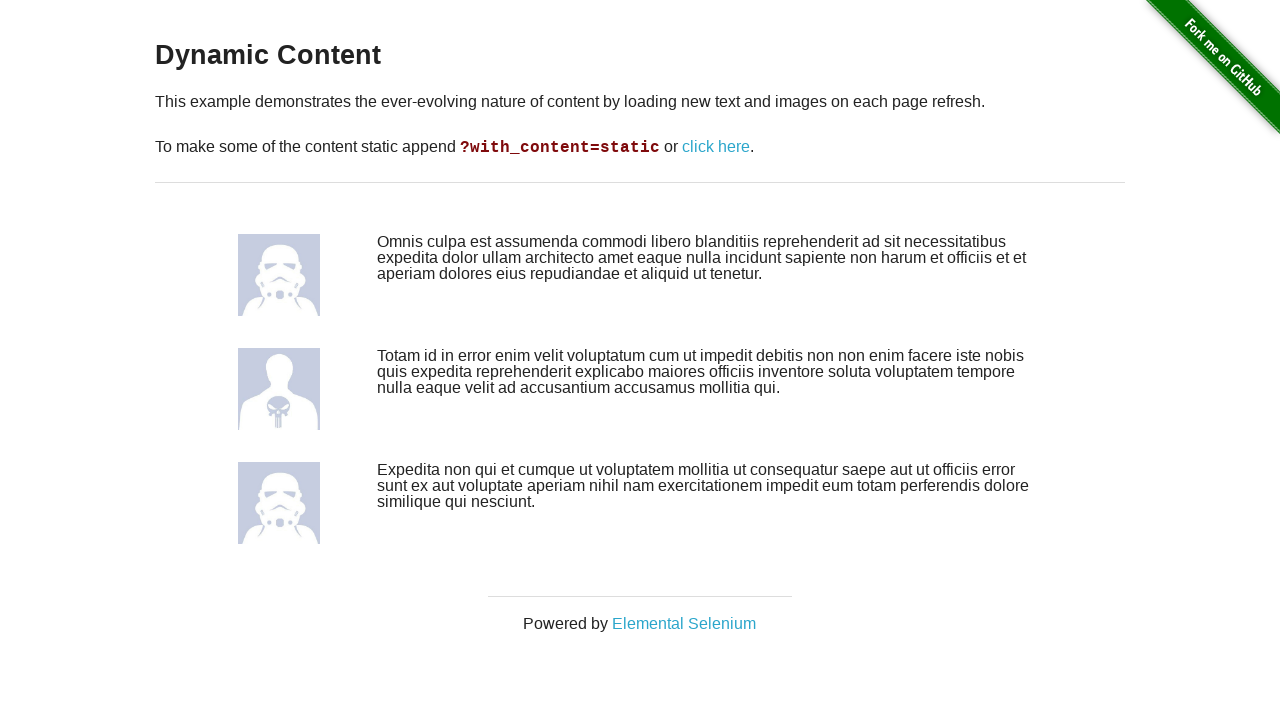

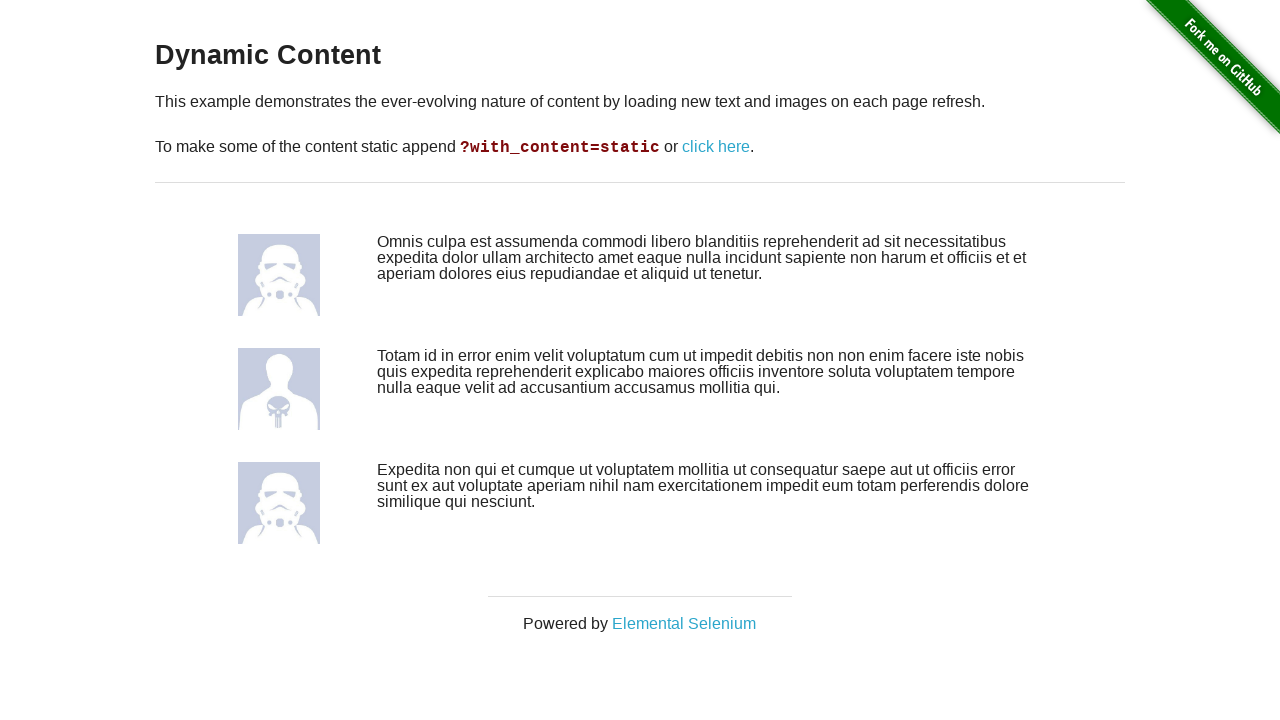